Tests alert handling by clicking a button that triggers a delayed alert, then verifying the alert text and accepting it

Starting URL: https://qavbox.github.io/demo/alerts/

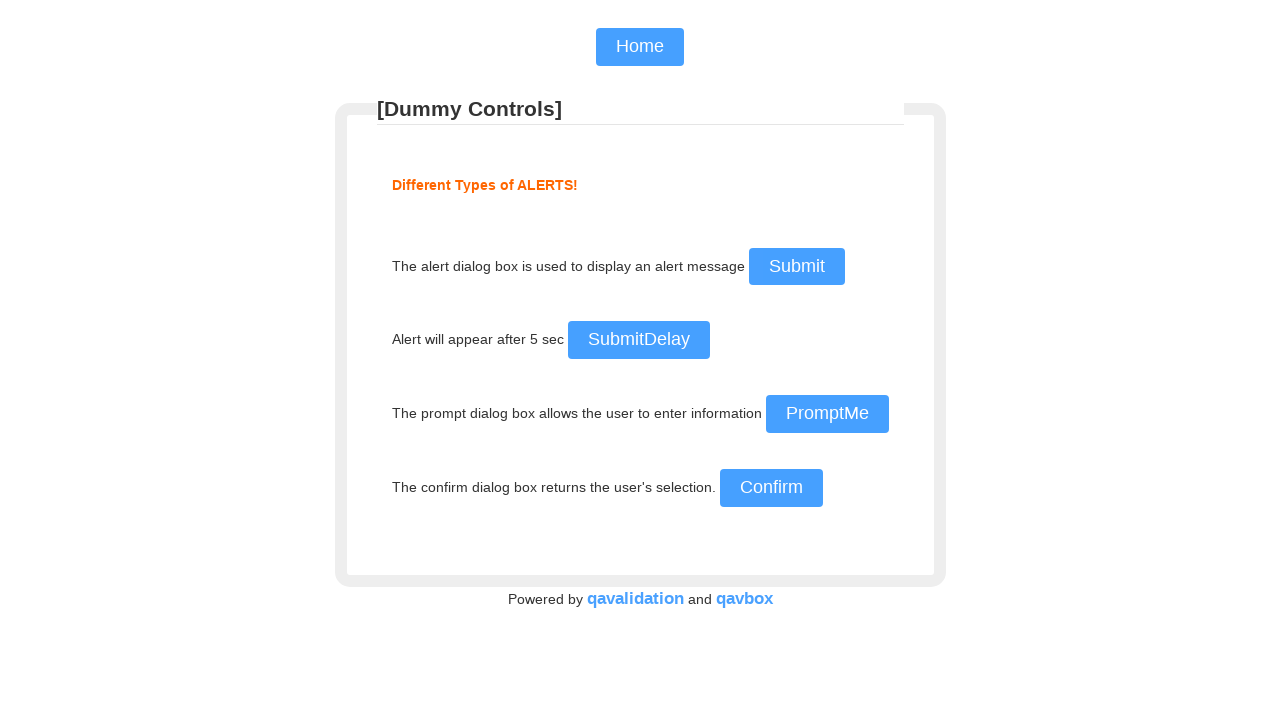

Clicked the delay alert button at (638, 340) on xpath=//input[@id='delayalert']
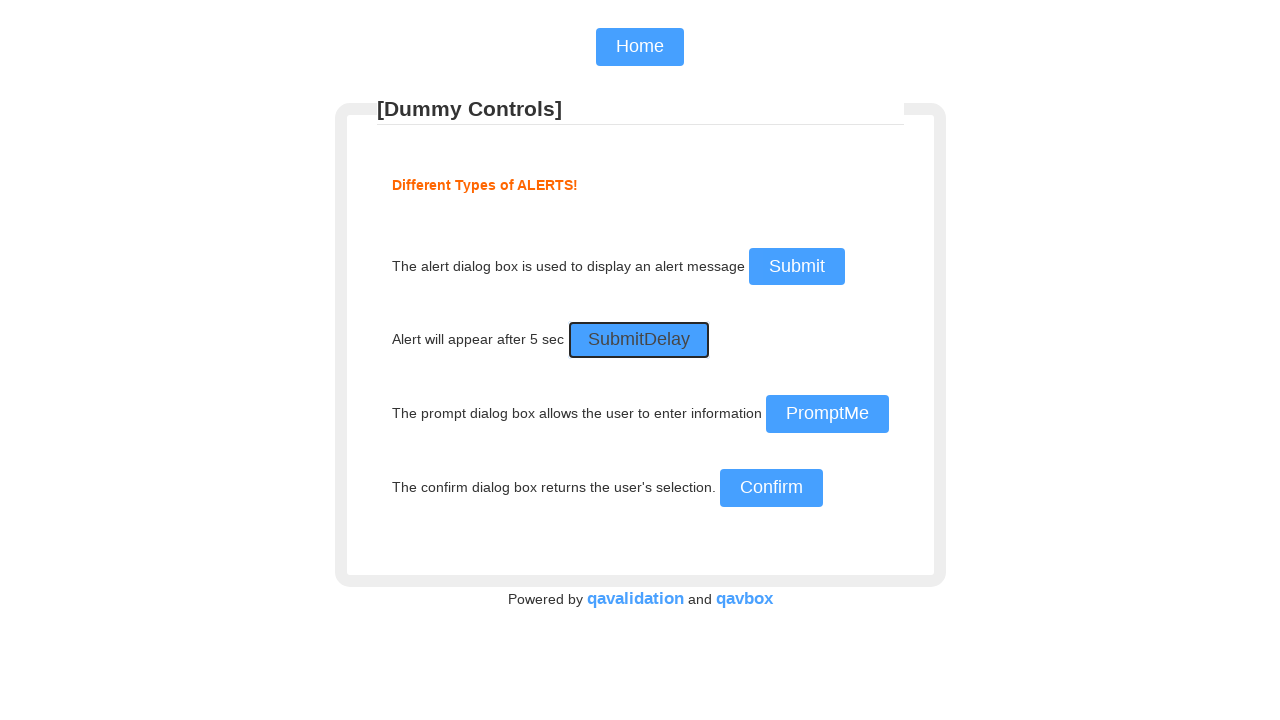

Set up dialog handler to accept alerts
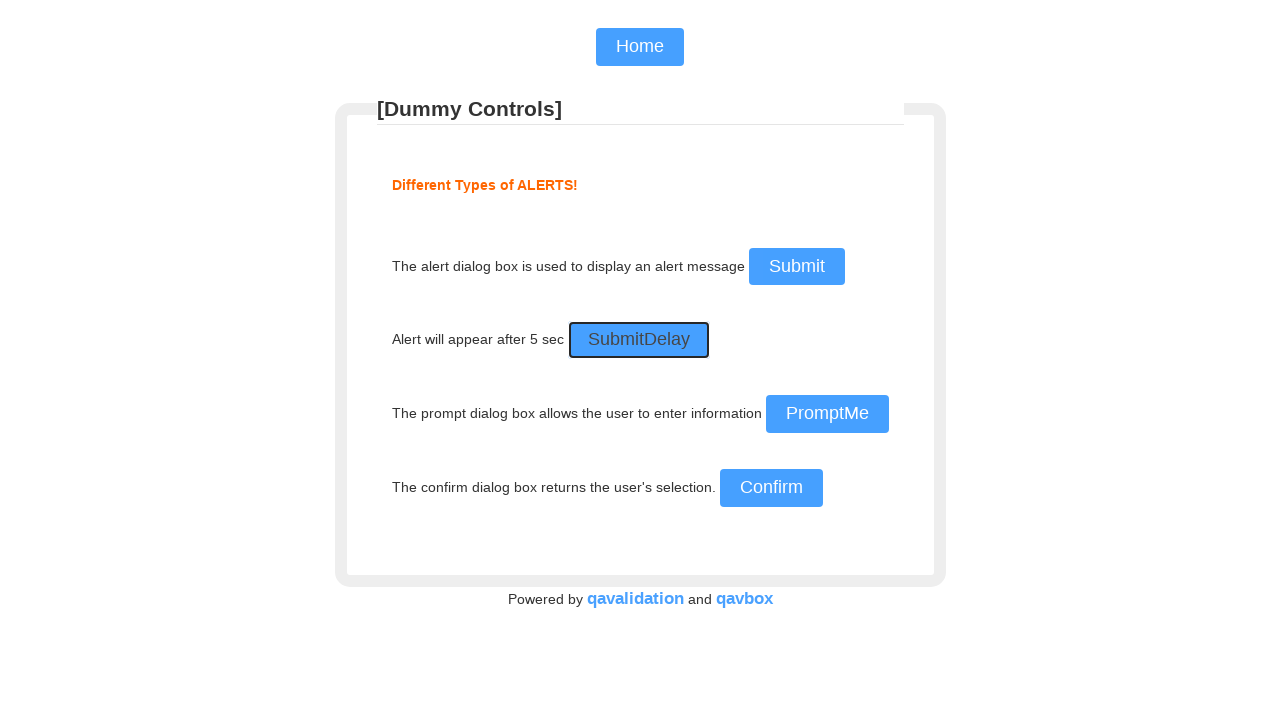

Waited 5.5 seconds for delayed alert to appear and be accepted
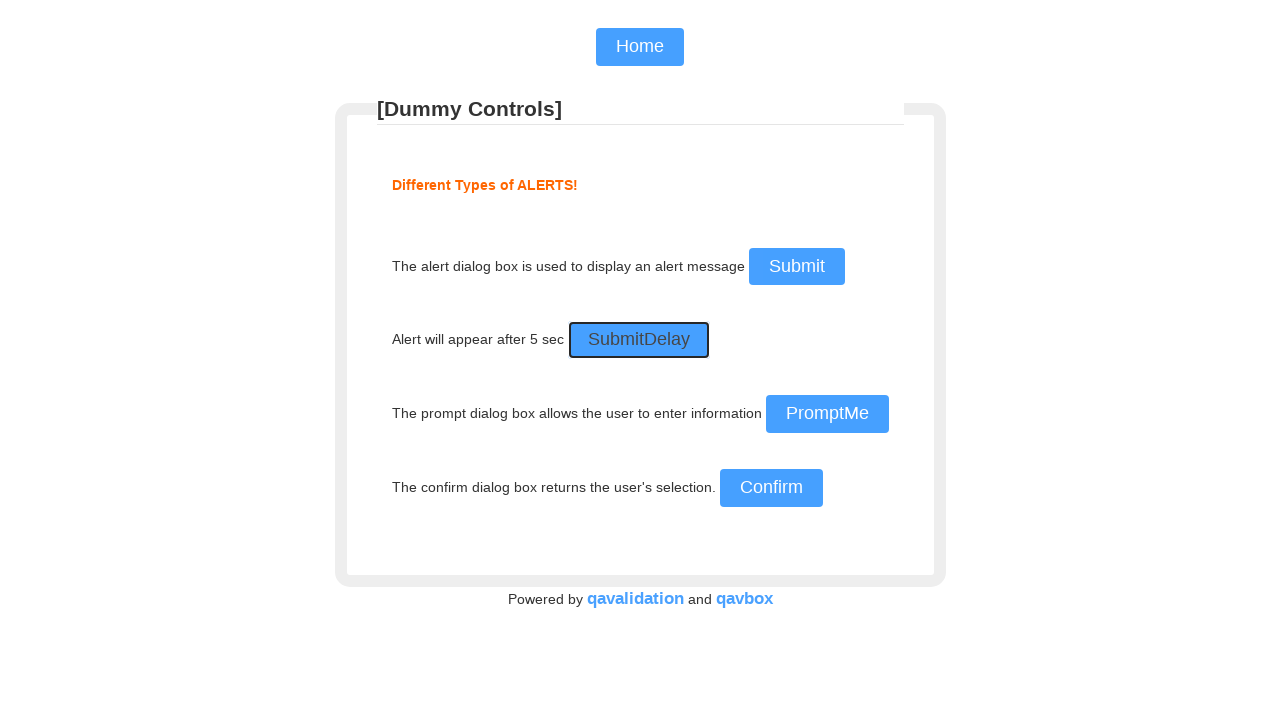

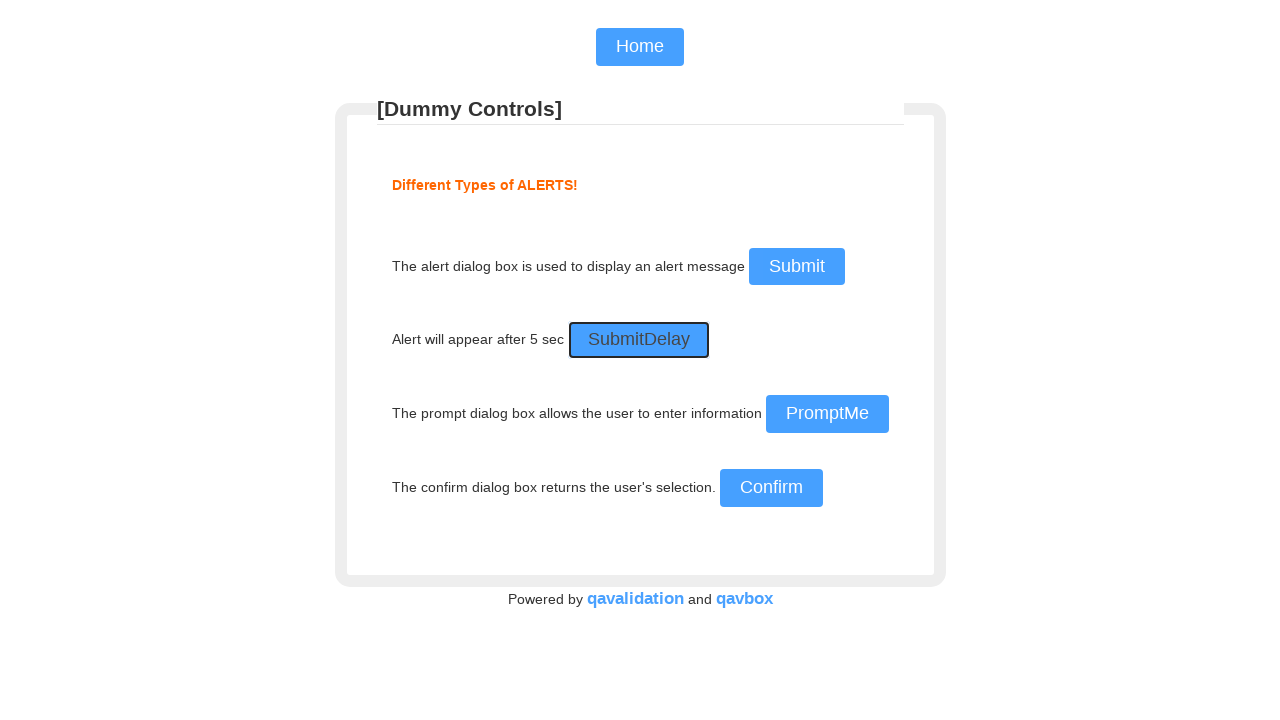